Navigates to a training organization's summary page on training.gov.au, clicks on the Skill sets tab, opens the Export menu, and initiates a CSV export download.

Starting URL: https://training.gov.au/organisation/details/0022/summary

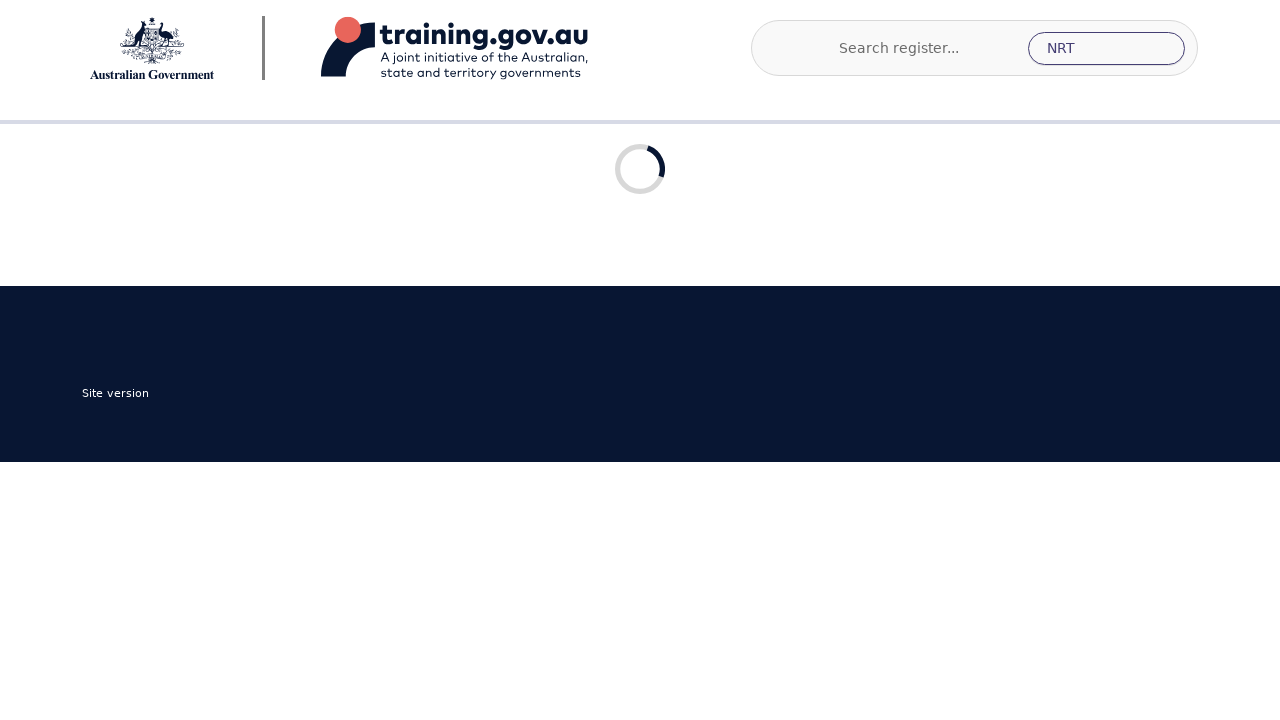

Clicked on the Skill sets tab at (850, 618) on internal:role=tab[name="Skill sets"i]
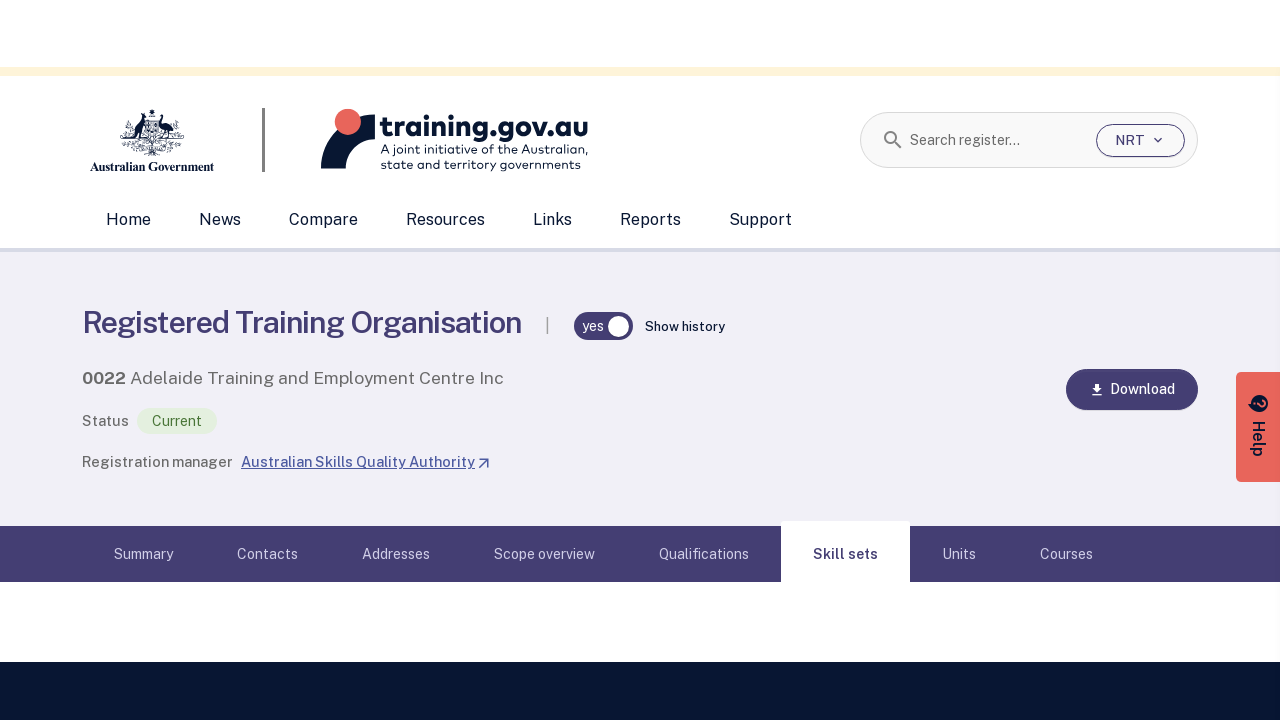

Clicked the Export button to open export menu at (1142, 448) on internal:role=button[name="Export"i]
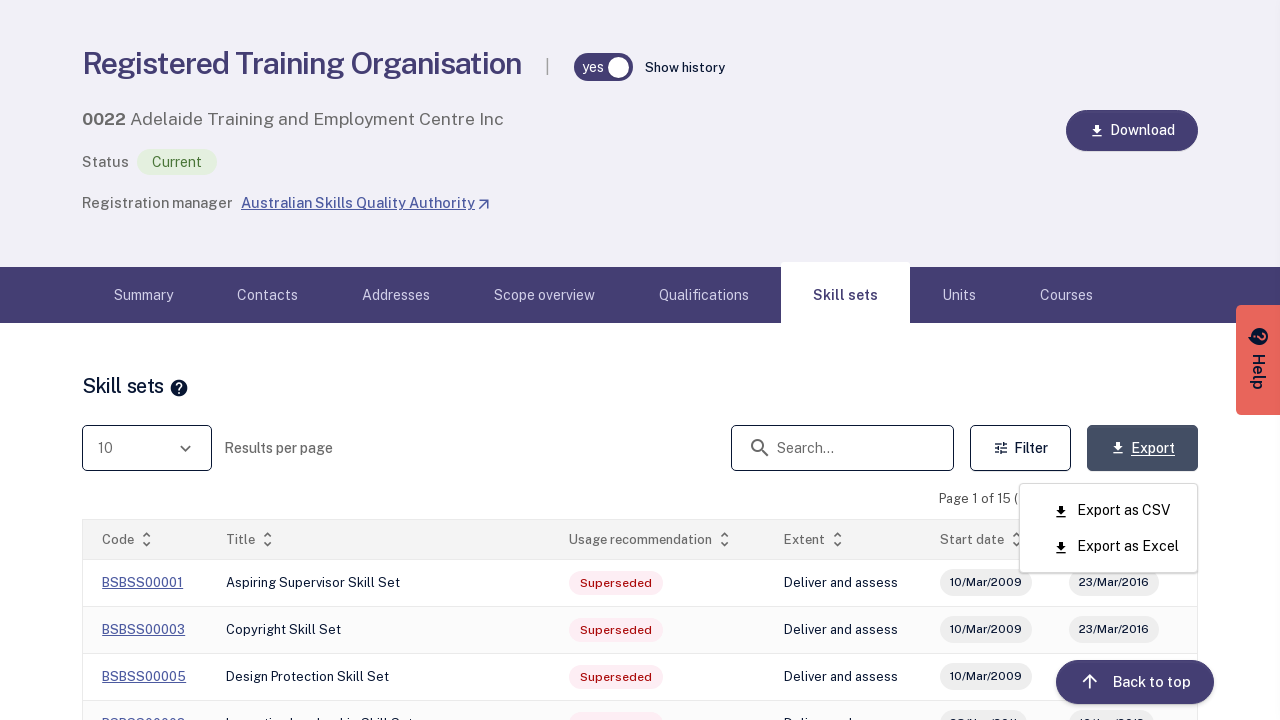

Clicked Export as CSV menu item to initiate download at (1116, 510) on internal:role=menuitem[name="Export as CSV"i]
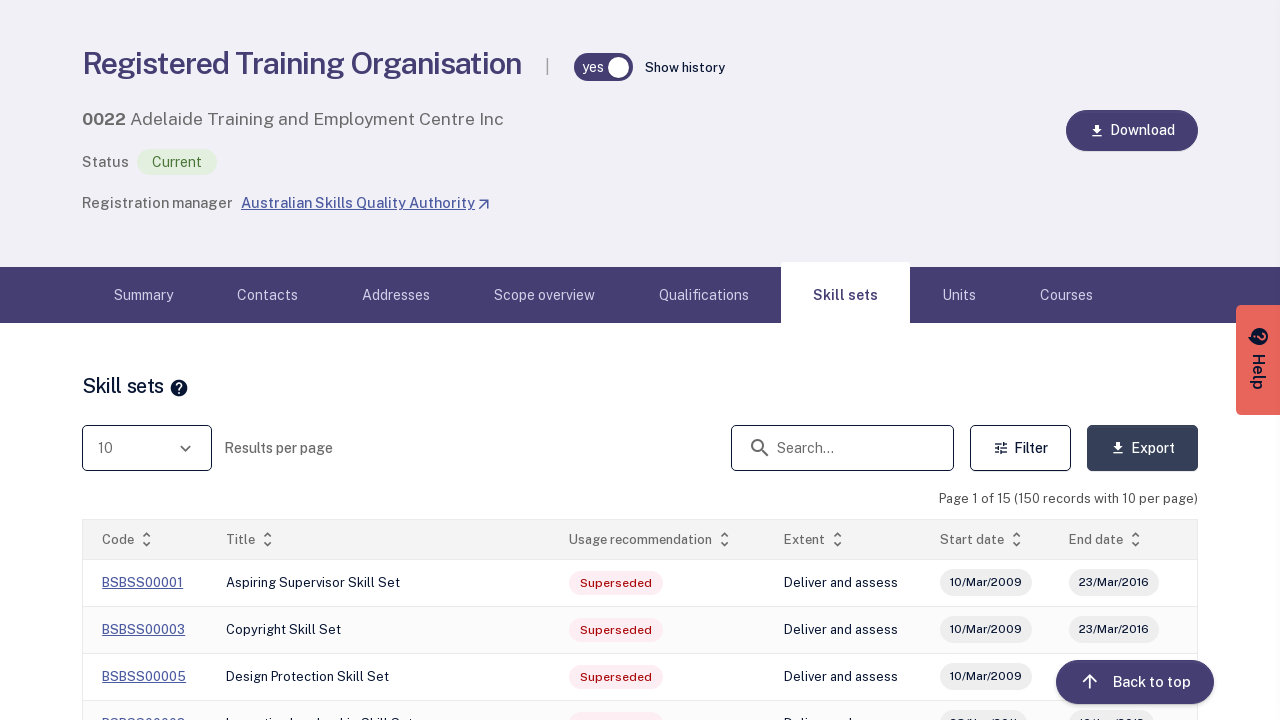

Waited for download to be triggered
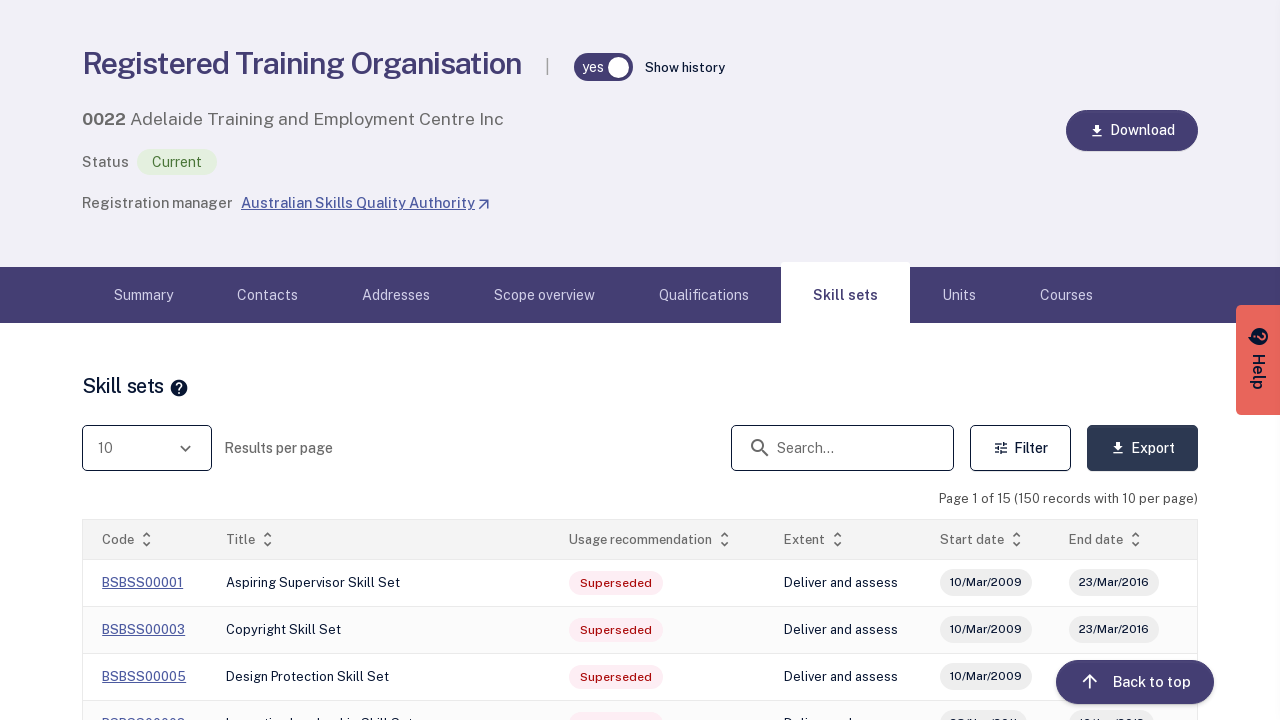

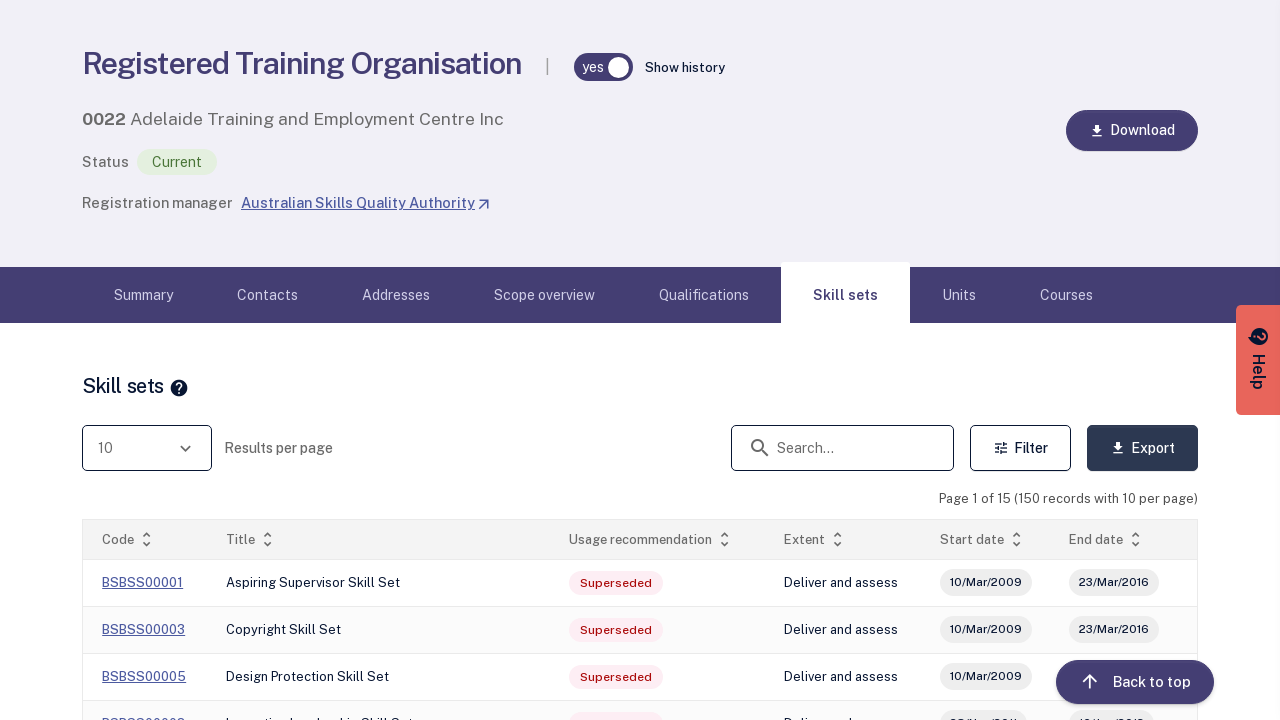